Opens the Flipkart homepage and waits for the page to load.

Starting URL: https://www.flipkart.com

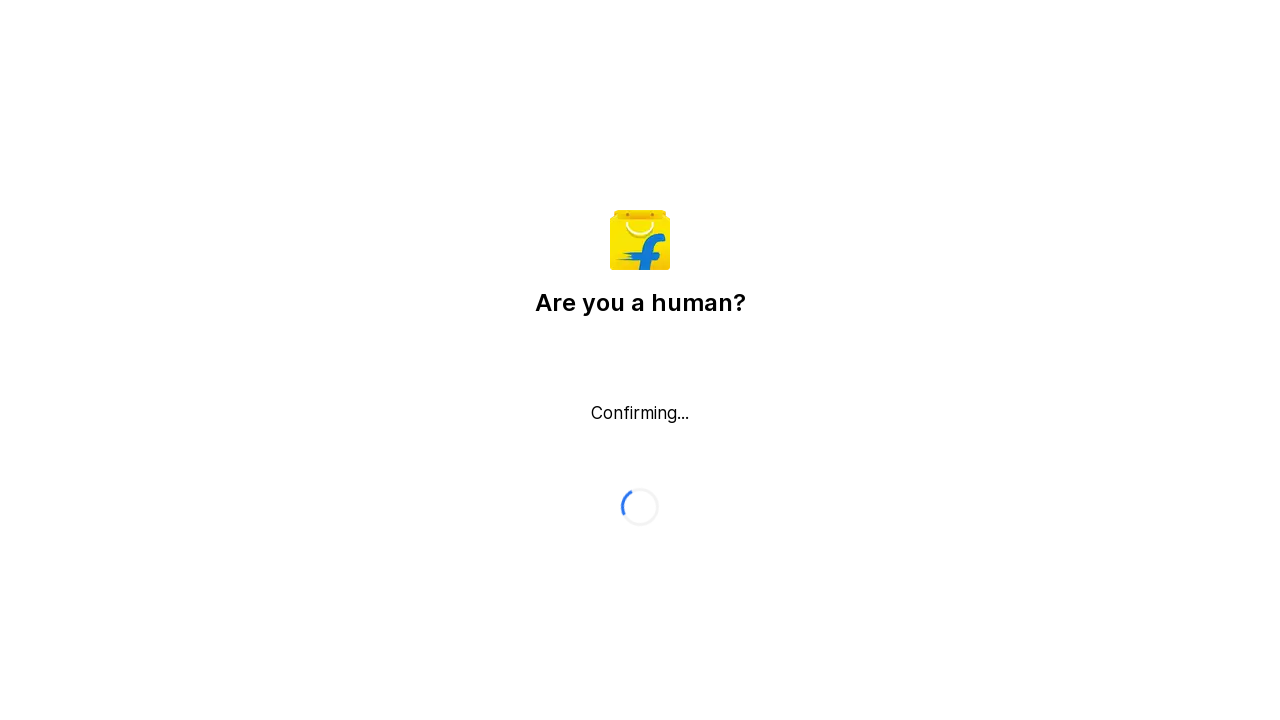

Waited for Flipkart homepage to load (domcontentloaded state)
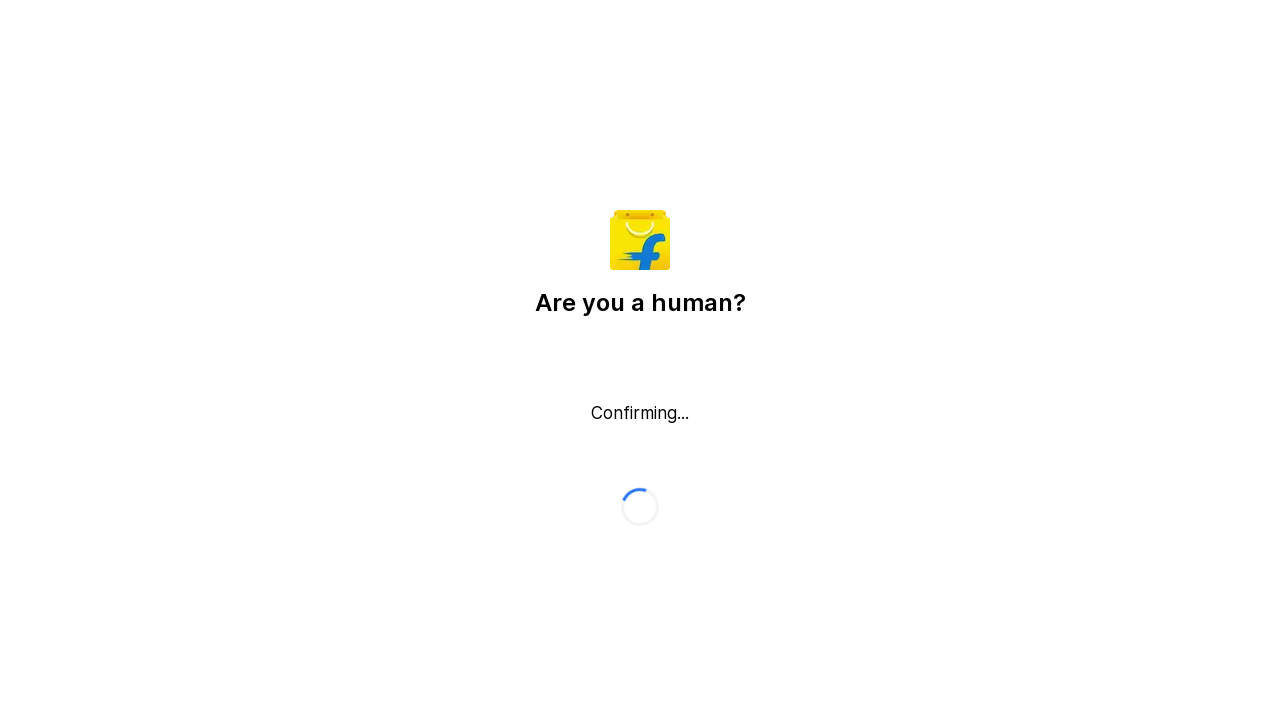

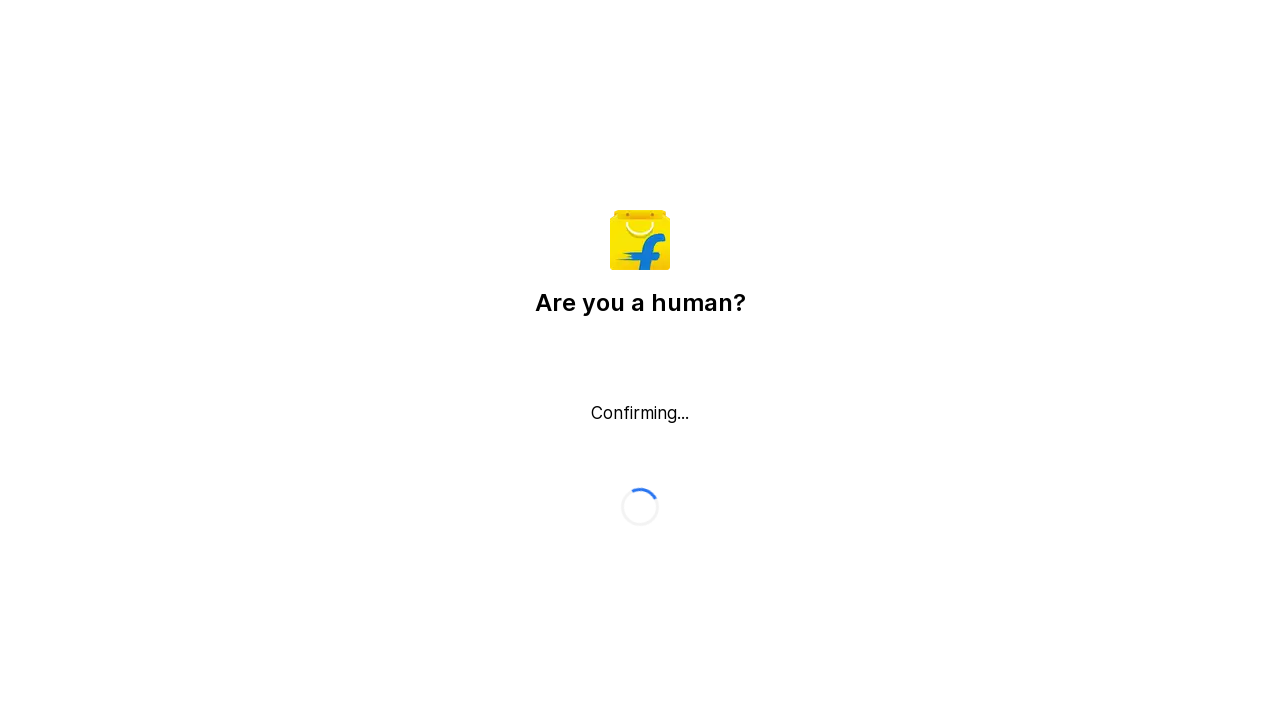